Tests that the toggle-all checkbox state updates when individual items are completed or cleared

Starting URL: https://demo.playwright.dev/todomvc

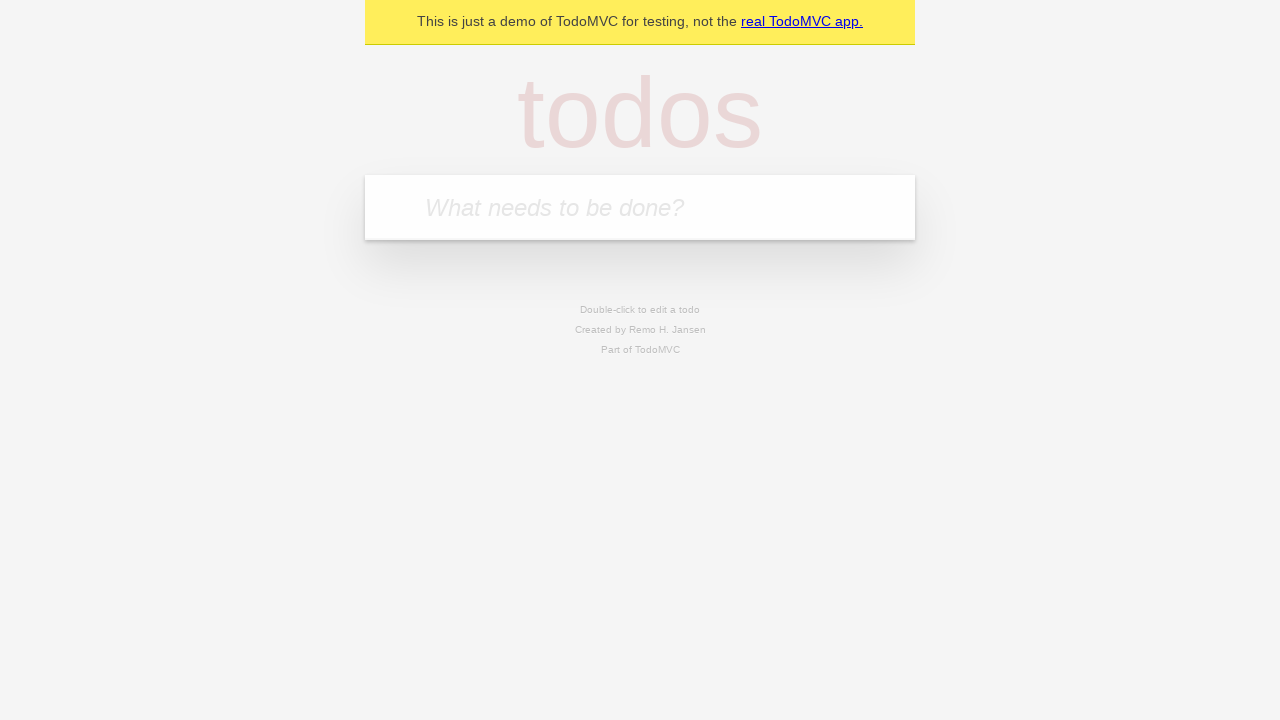

Filled new todo input with 'buy some cheese' on .new-todo
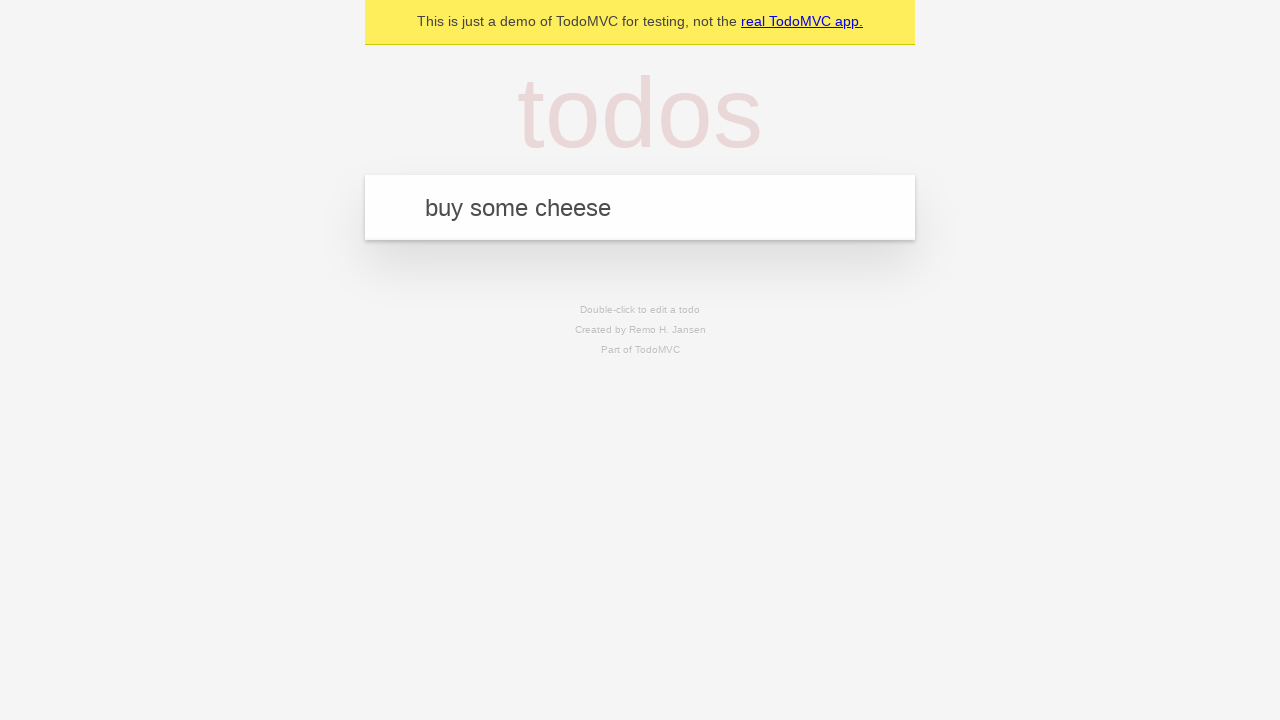

Pressed Enter to add first todo on .new-todo
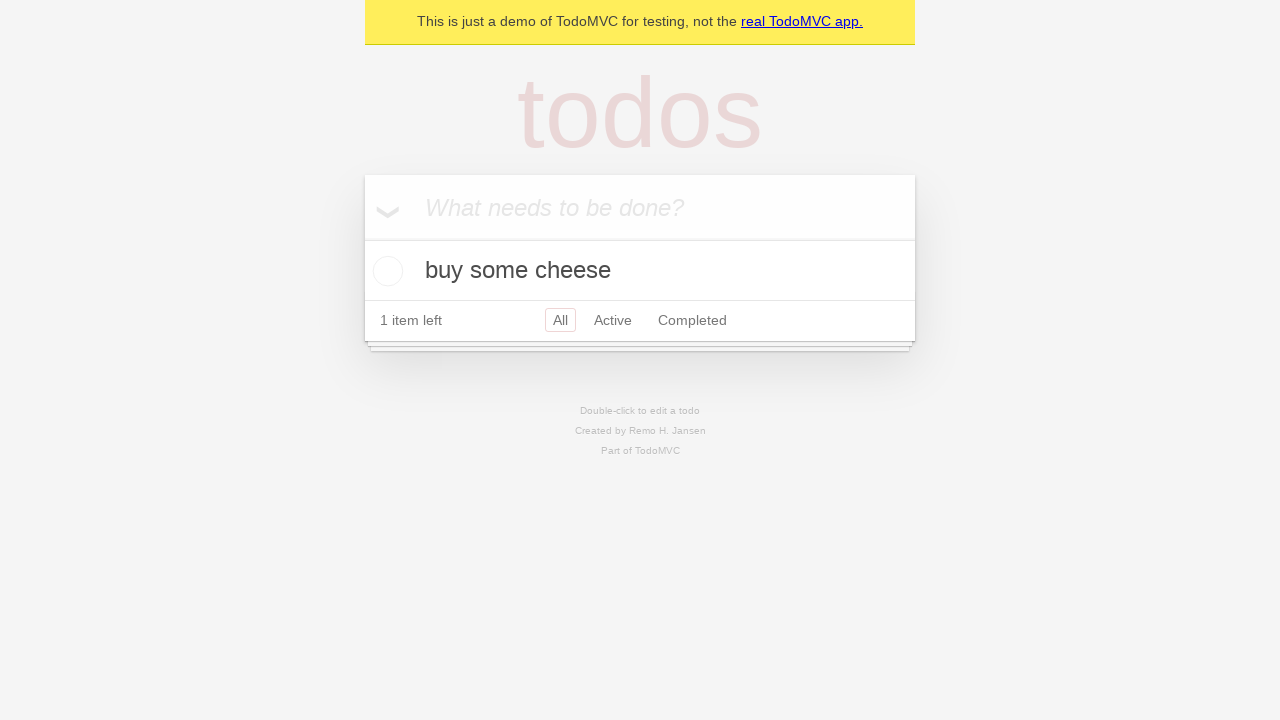

Filled new todo input with 'feed the cat' on .new-todo
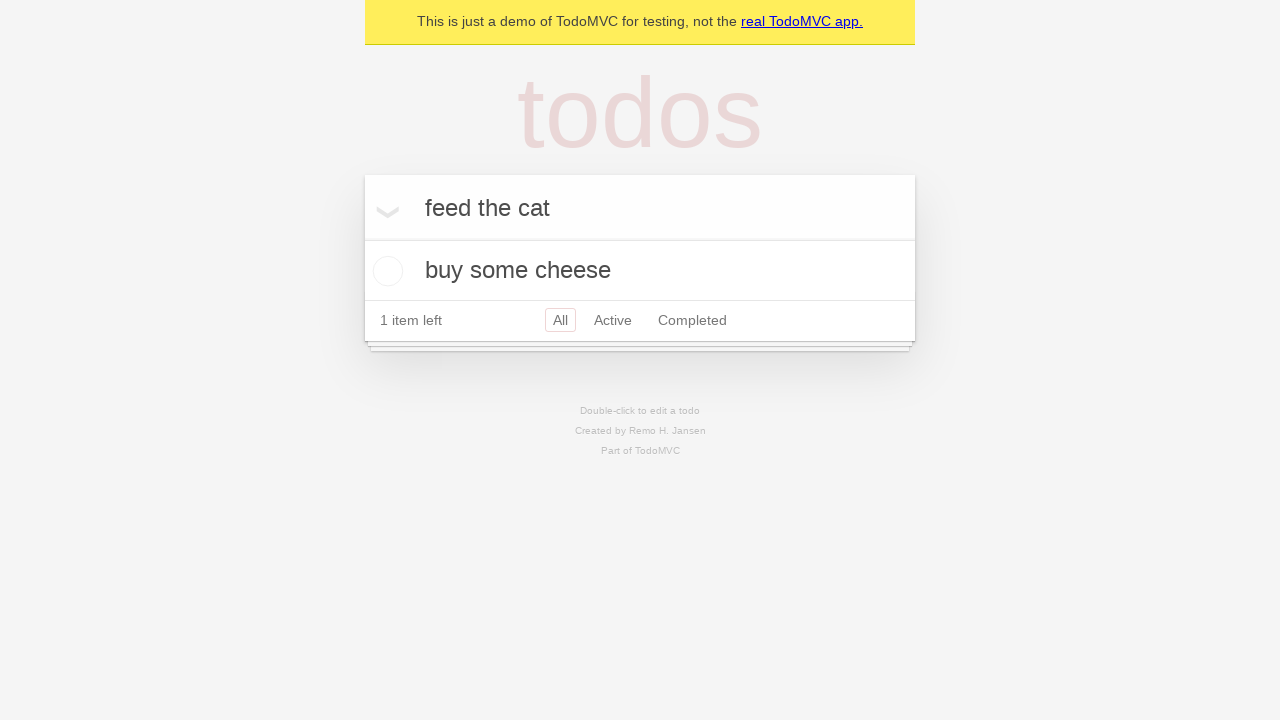

Pressed Enter to add second todo on .new-todo
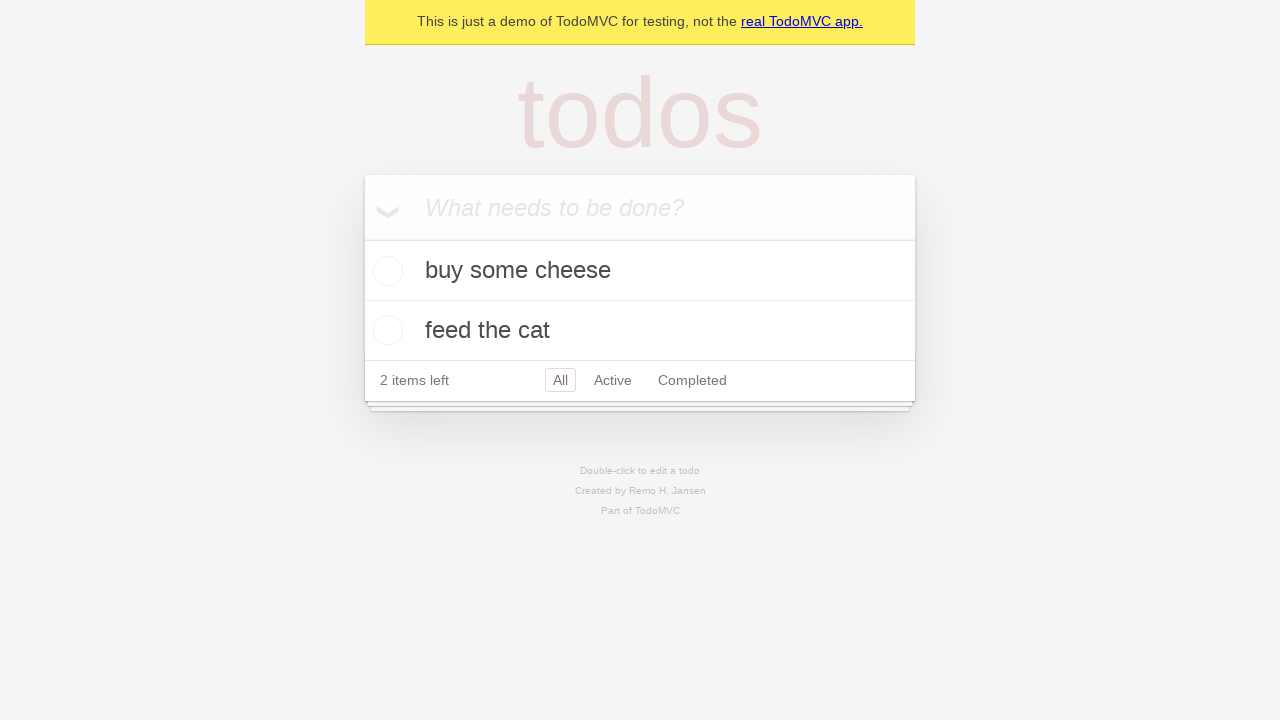

Filled new todo input with 'book a doctors appointment' on .new-todo
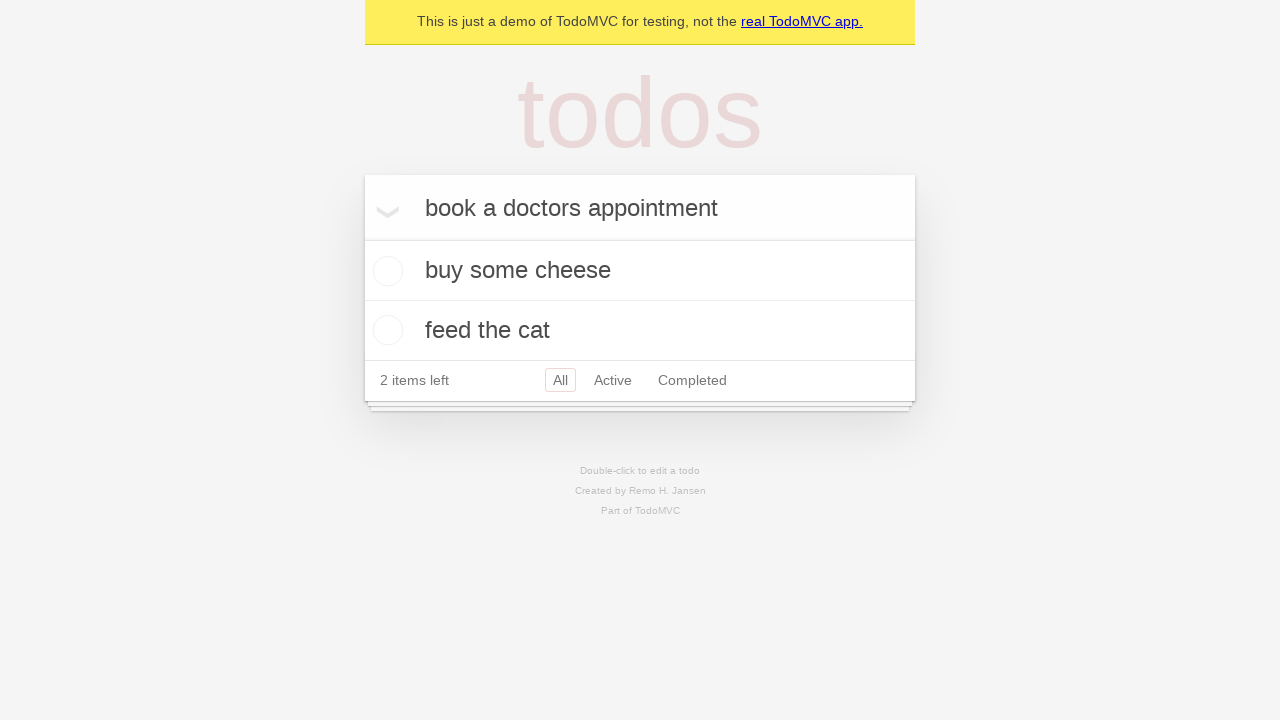

Pressed Enter to add third todo on .new-todo
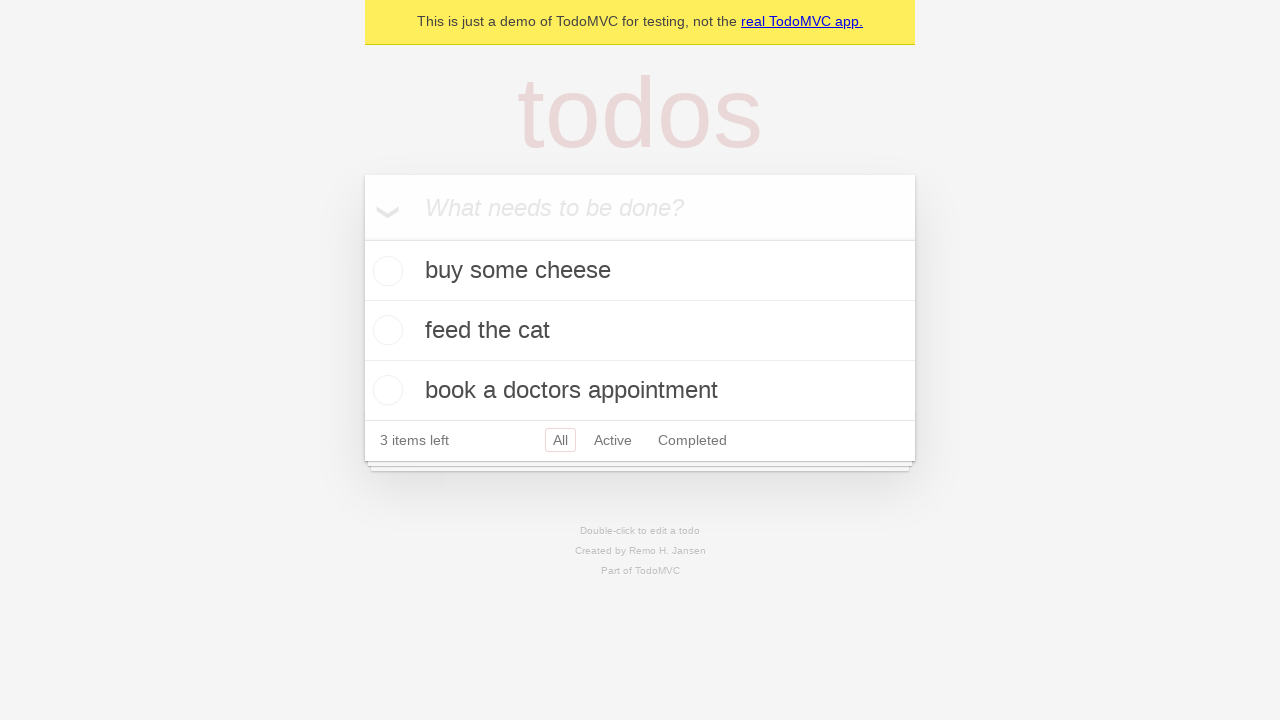

Waited for third todo item to appear
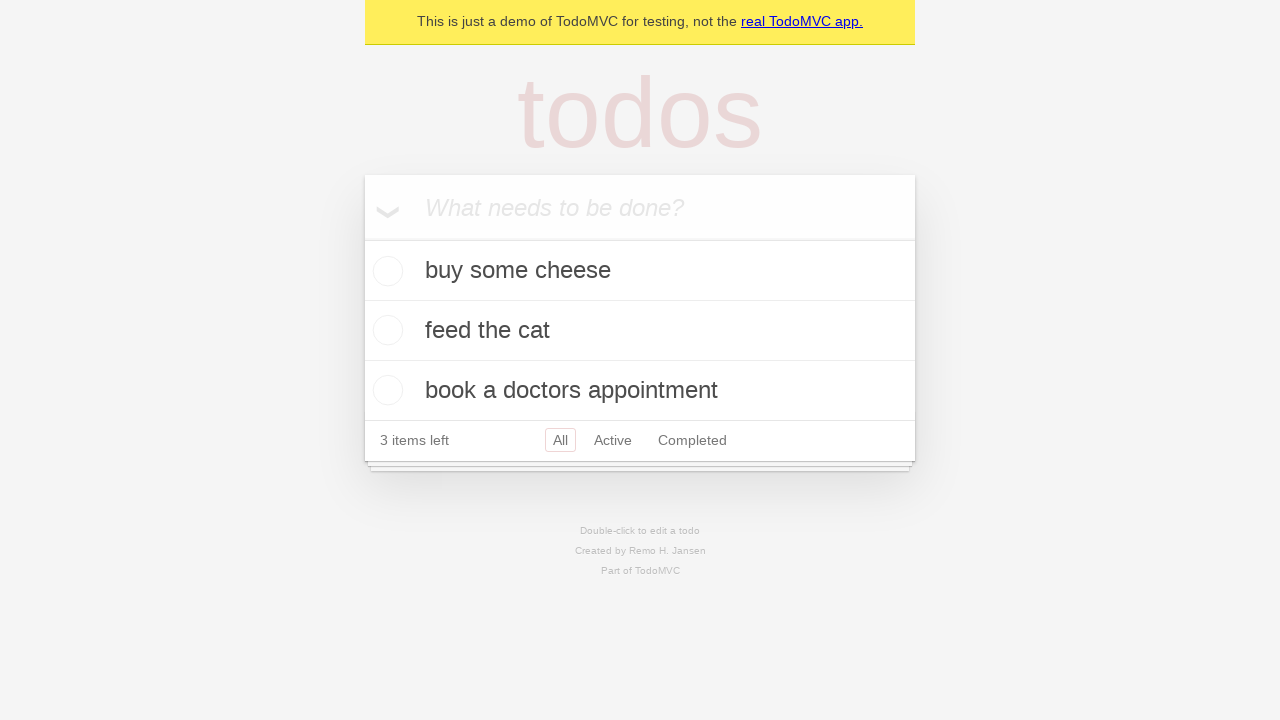

Clicked toggle-all checkbox to mark all items as completed at (362, 238) on .toggle-all
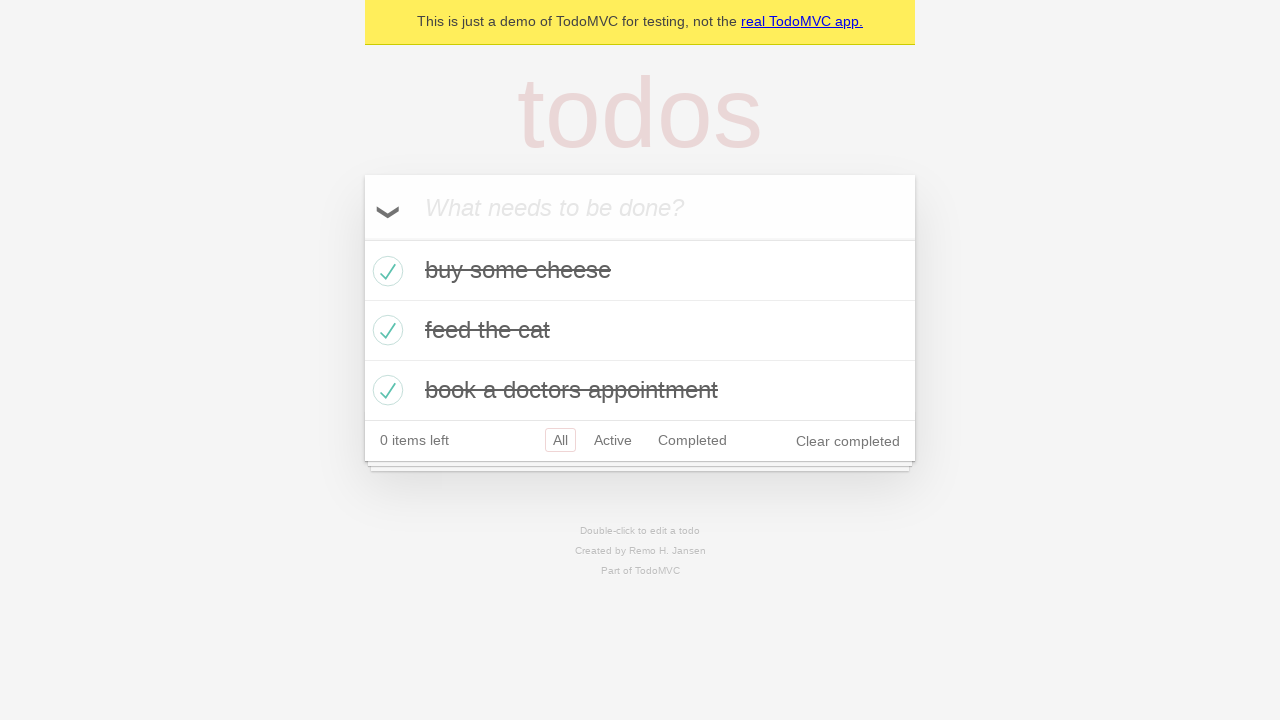

Unchecked first todo item to mark as incomplete at (385, 271) on .todo-list li >> nth=0 >> .toggle
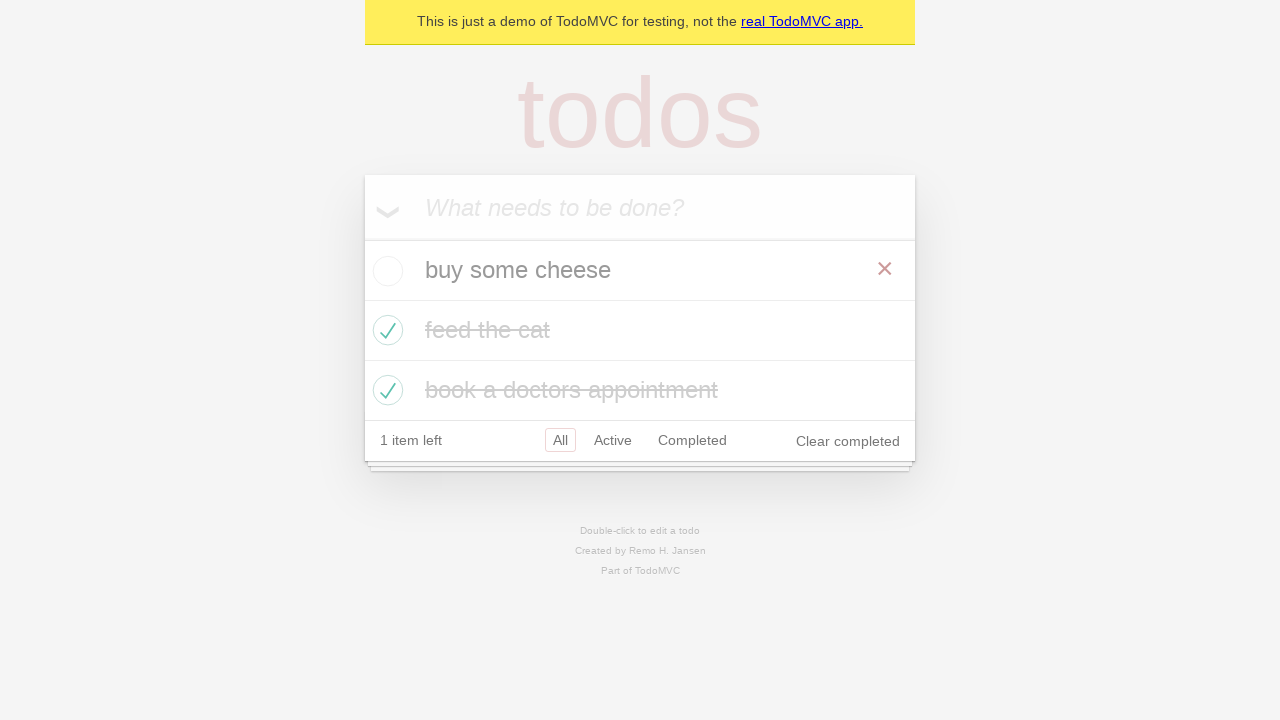

Checked first todo item again to mark as completed at (385, 271) on .todo-list li >> nth=0 >> .toggle
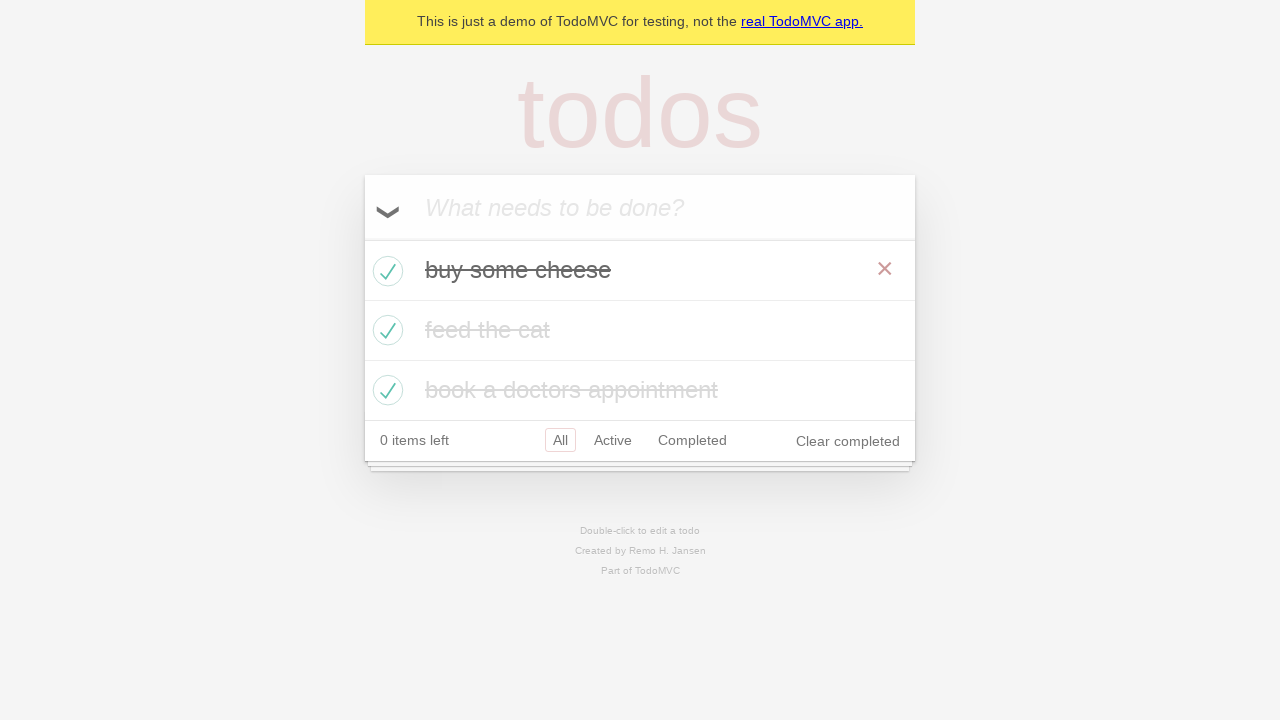

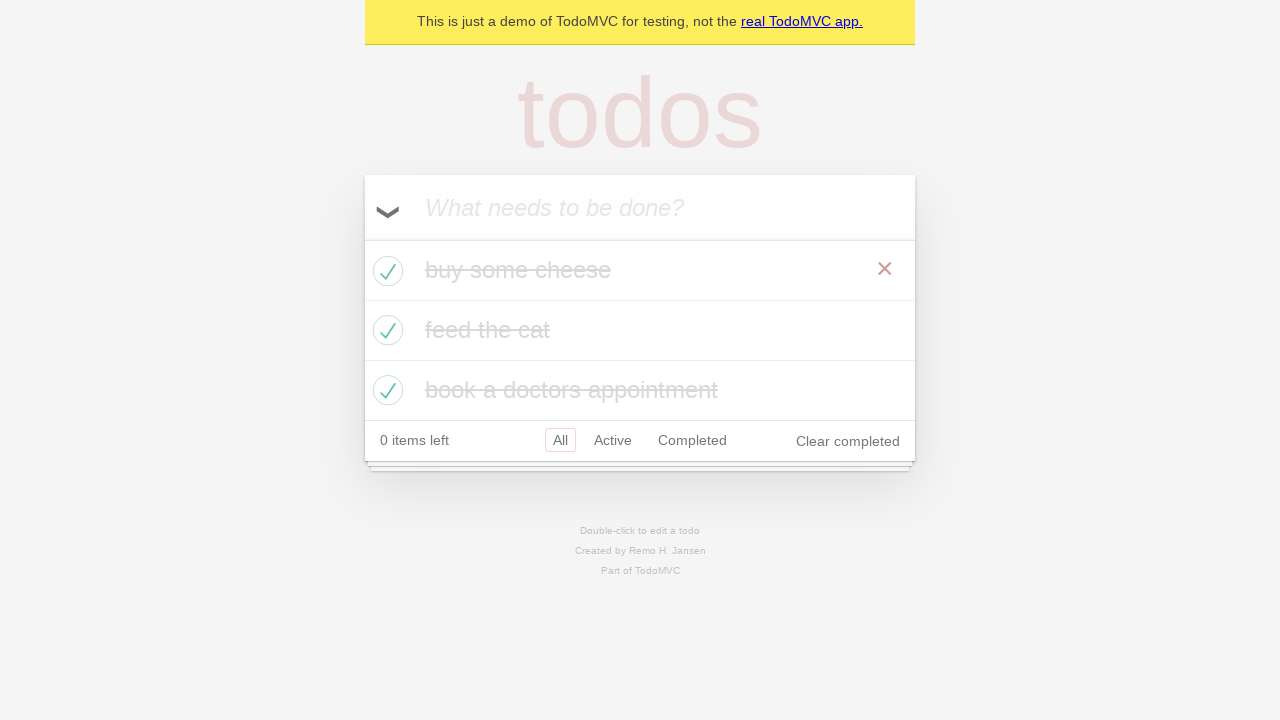